Tests enable and disable functionality by clicking buttons to toggle the enabled state of an input field

Starting URL: https://codenboxautomationlab.com/practice/

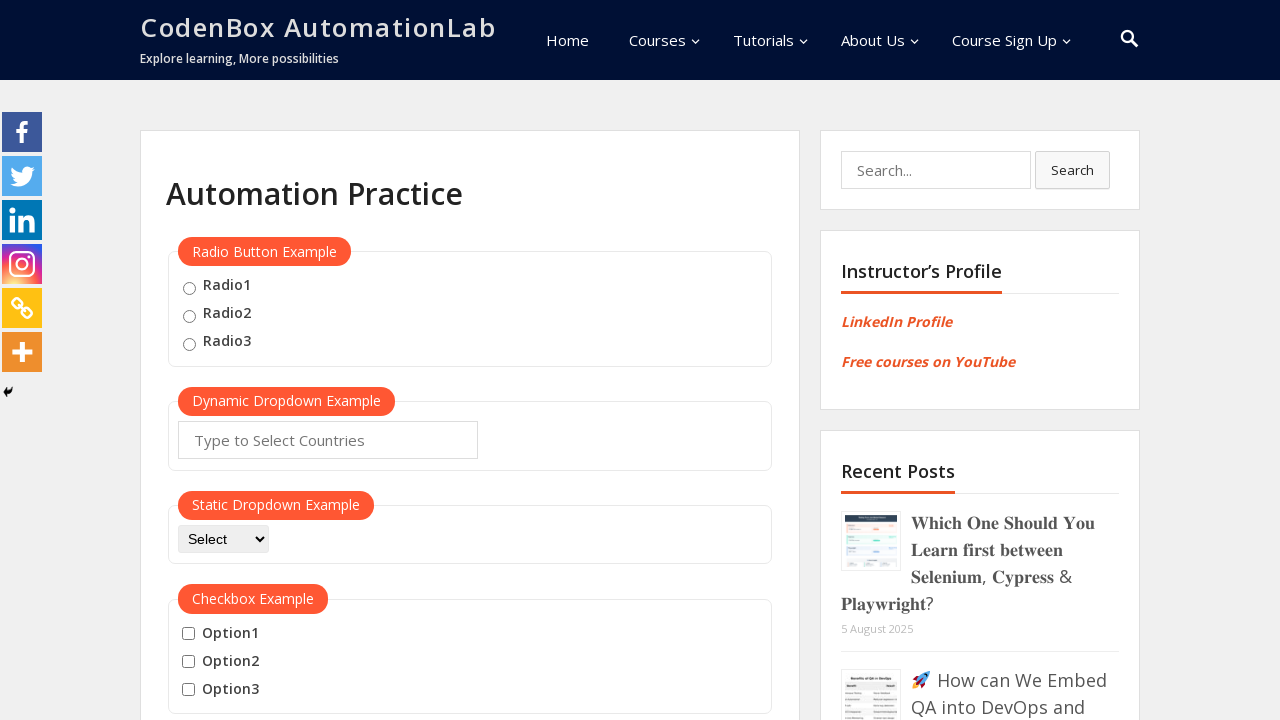

Clicked disable button to disable the input field at (217, 361) on #disabled-button
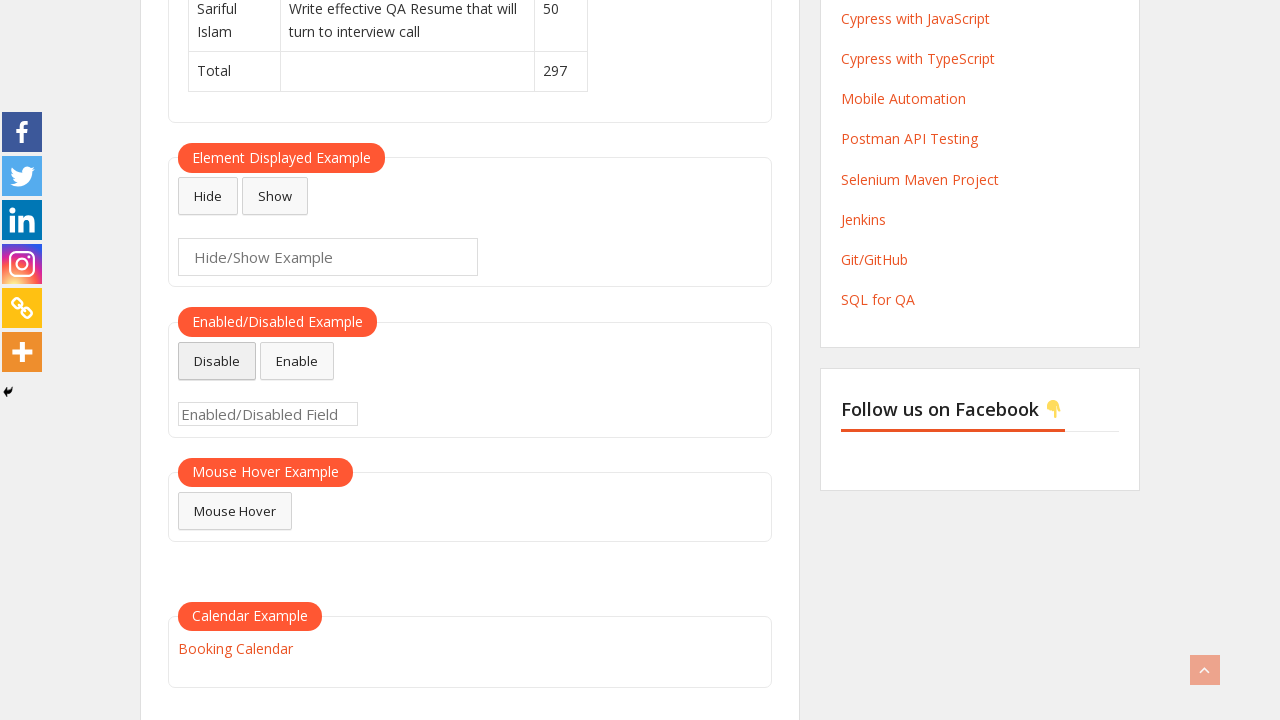

Clicked enable button to enable the input field at (297, 361) on #enabled-button
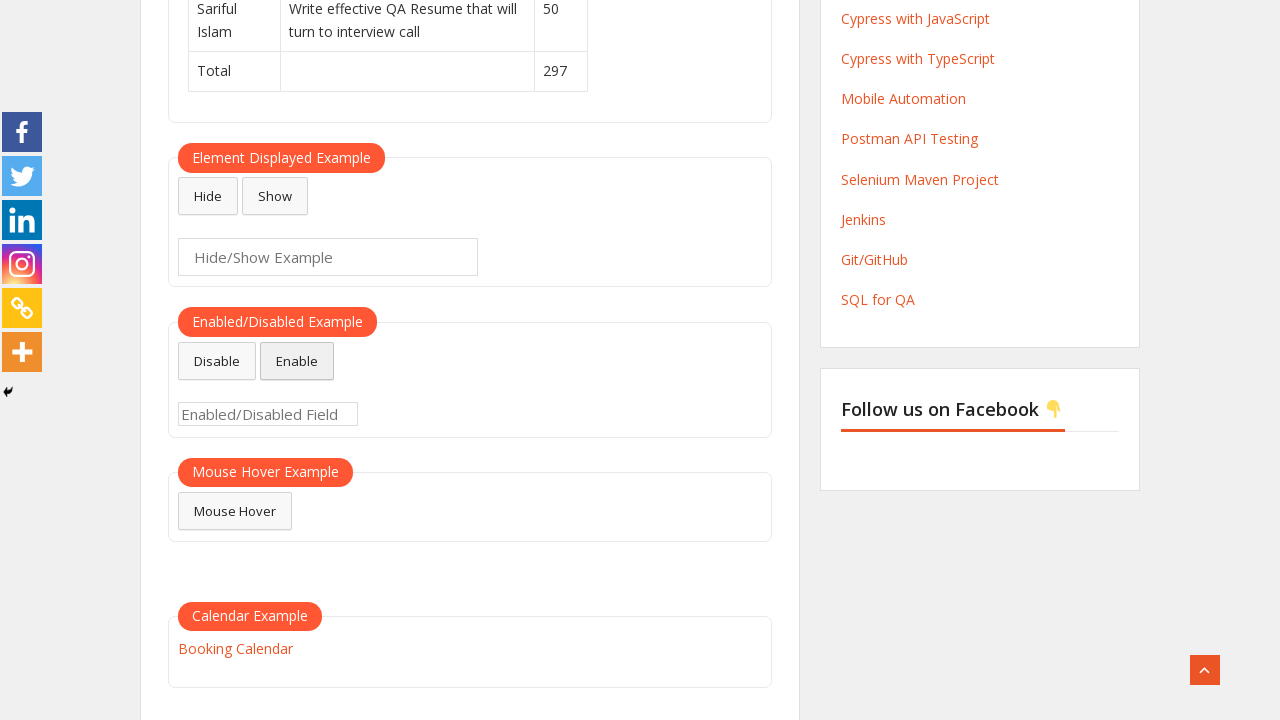

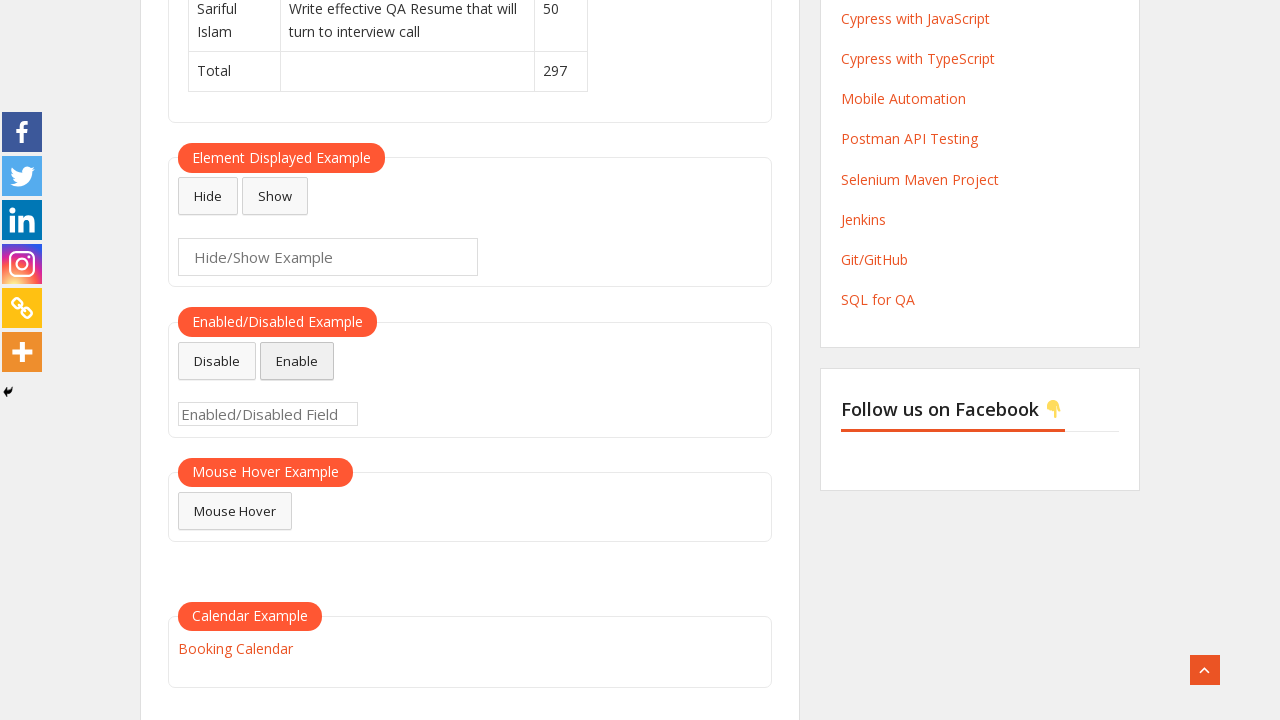